Tests dropdown menu functionality by selecting "India" from a select dropdown element on a demo site

Starting URL: https://www.globalsqa.com/demo-site/select-dropdown-menu/

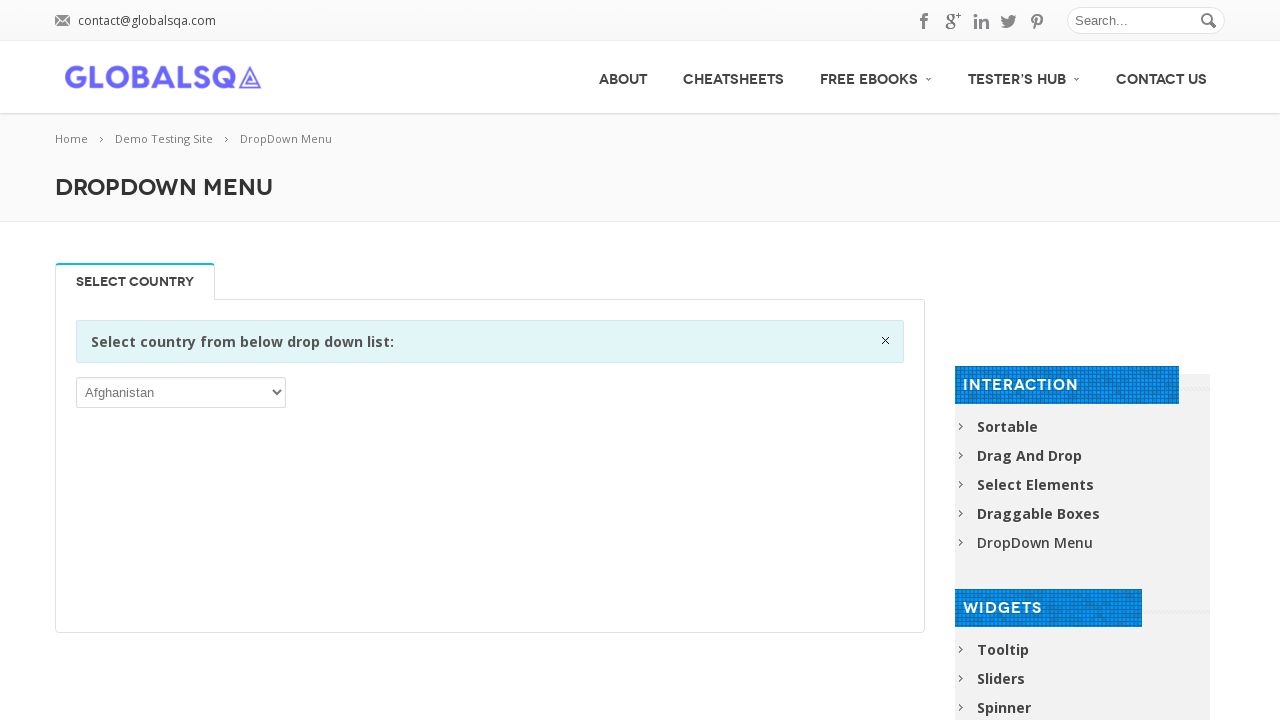

Navigated to dropdown menu demo site
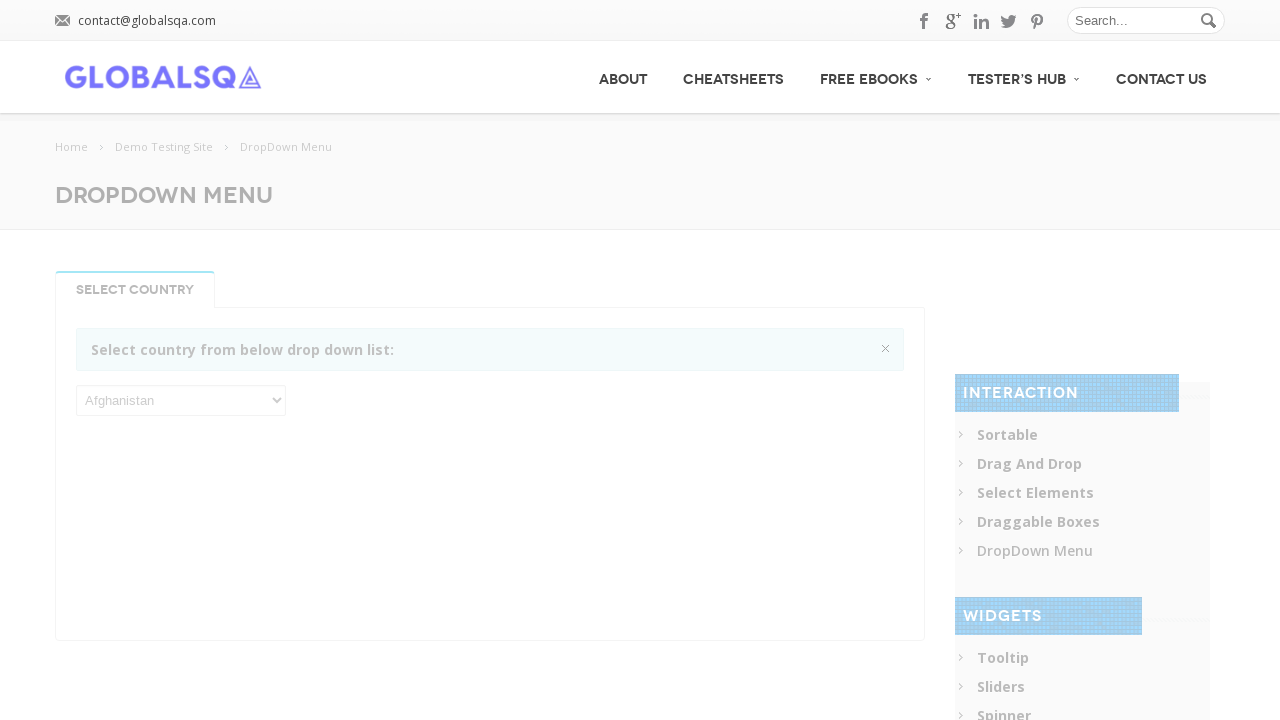

Selected 'India' from dropdown menu on select
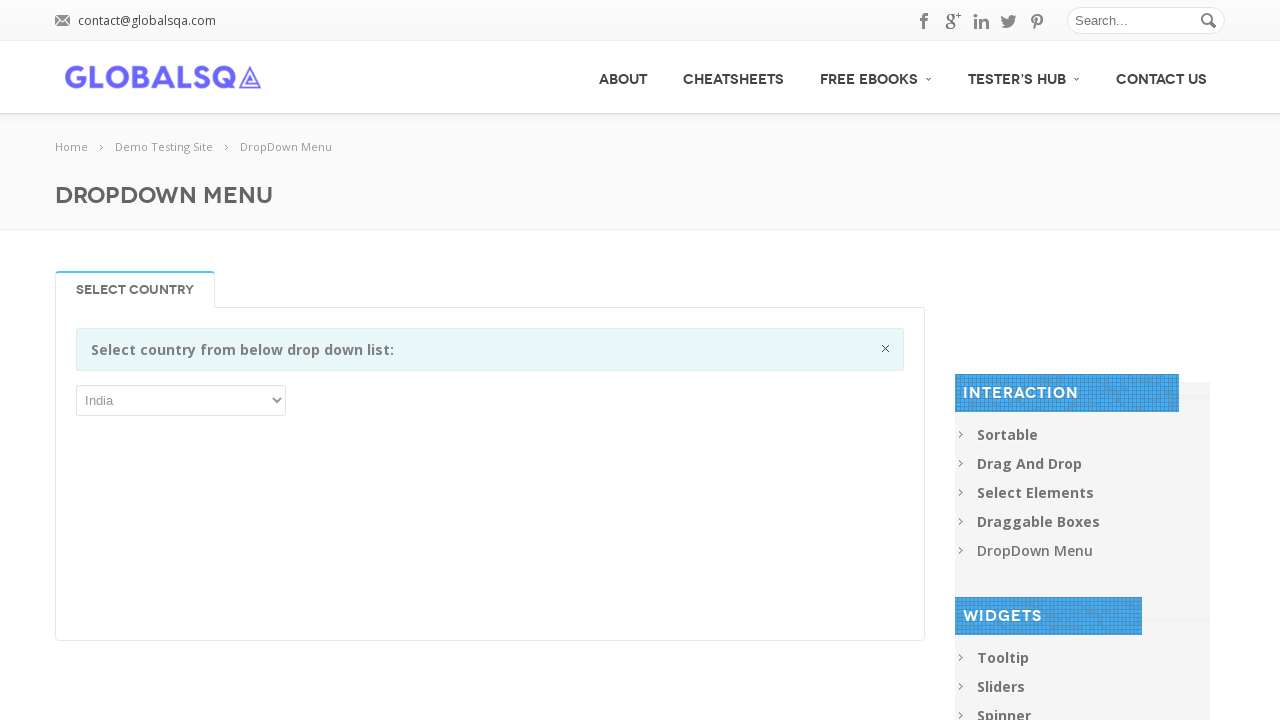

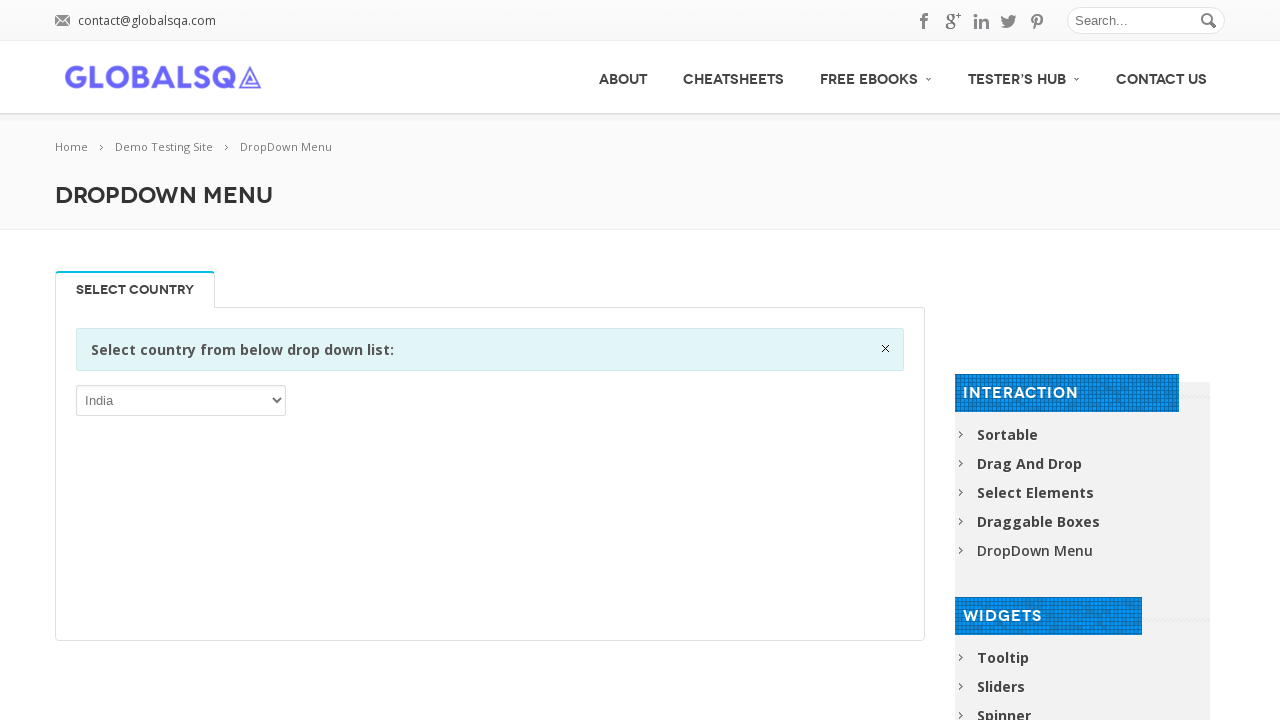